Tests the search functionality on the Python.org website by entering a search query and clicking the search button

Starting URL: https://www.python.org/

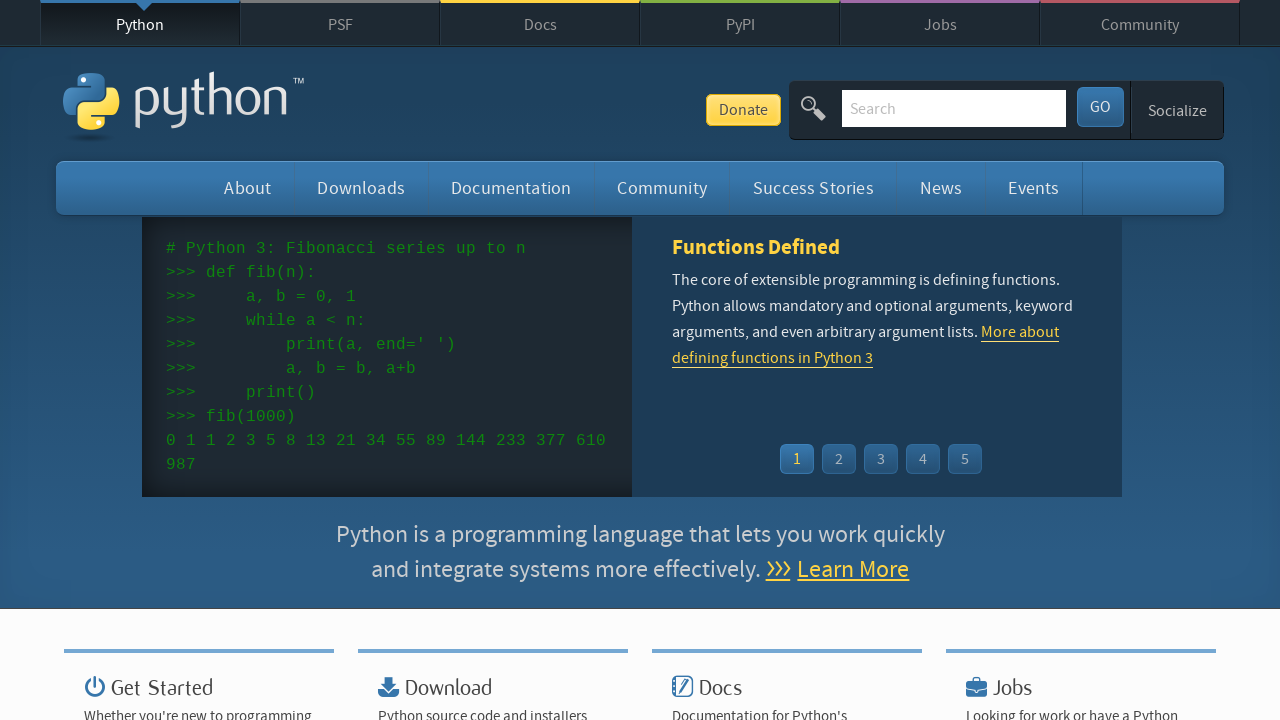

Entered 'Python' in the search field on #id-search-field
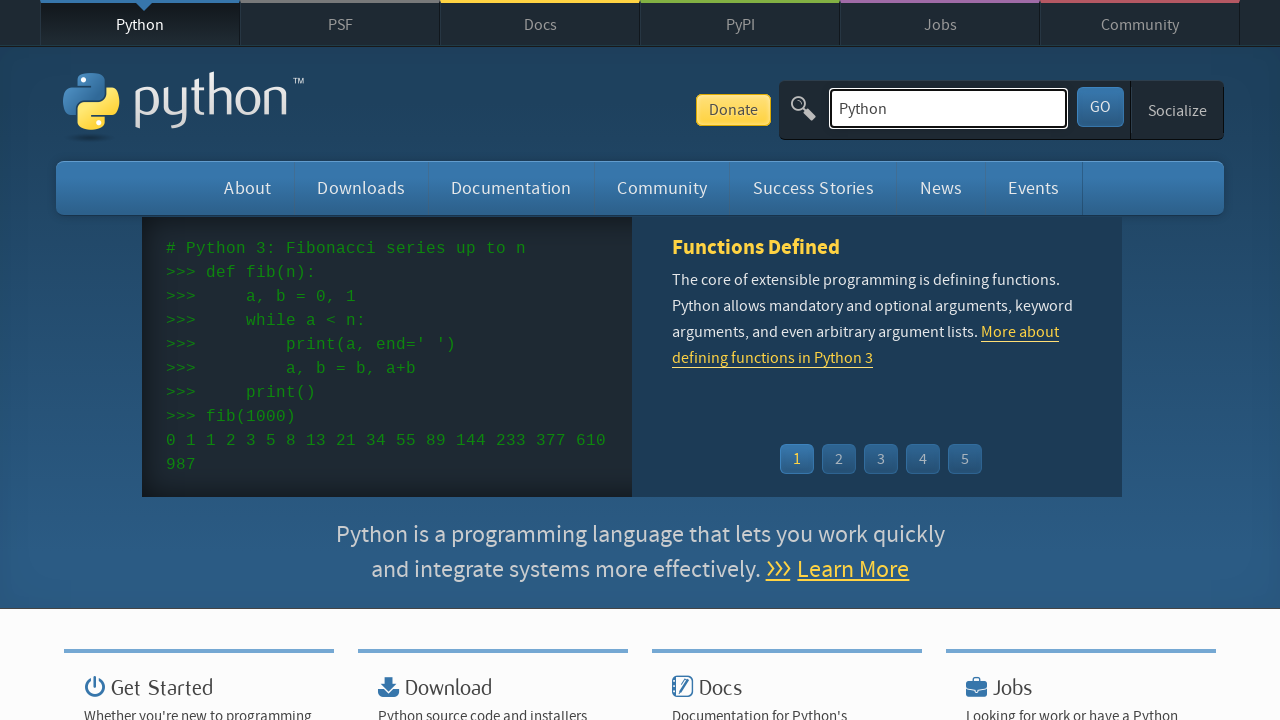

Clicked the search submit button at (1100, 107) on #submit
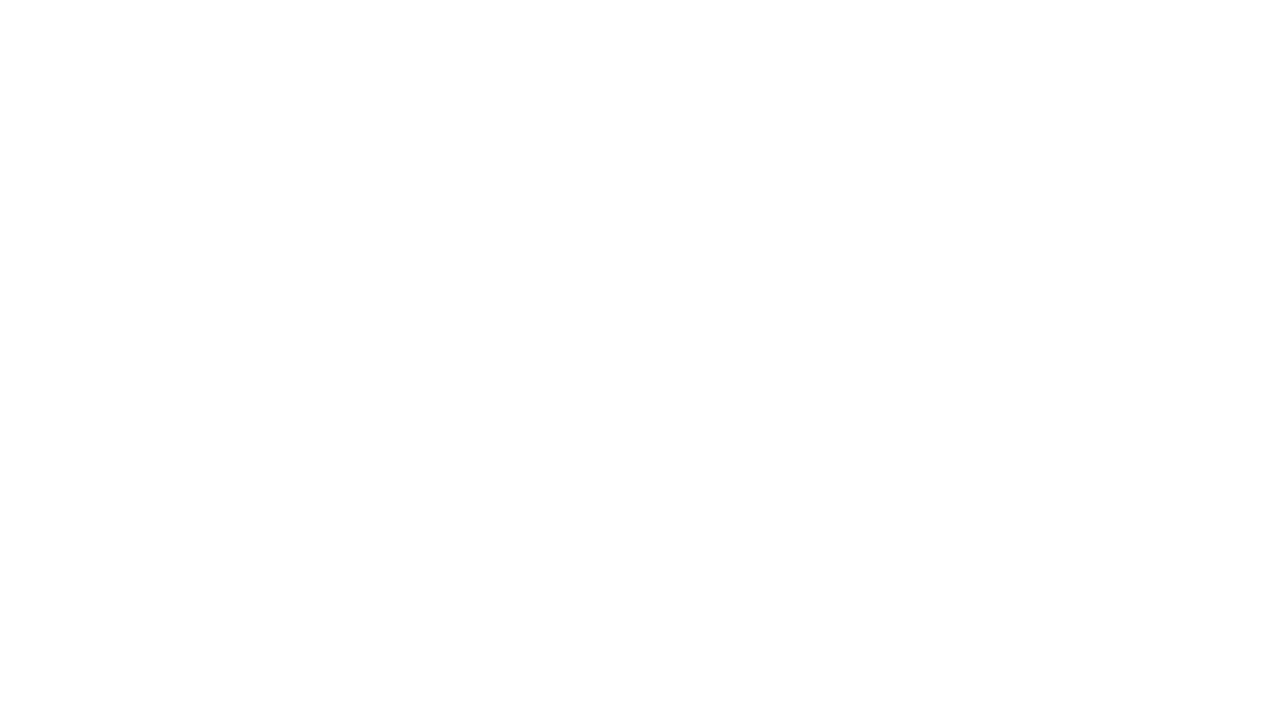

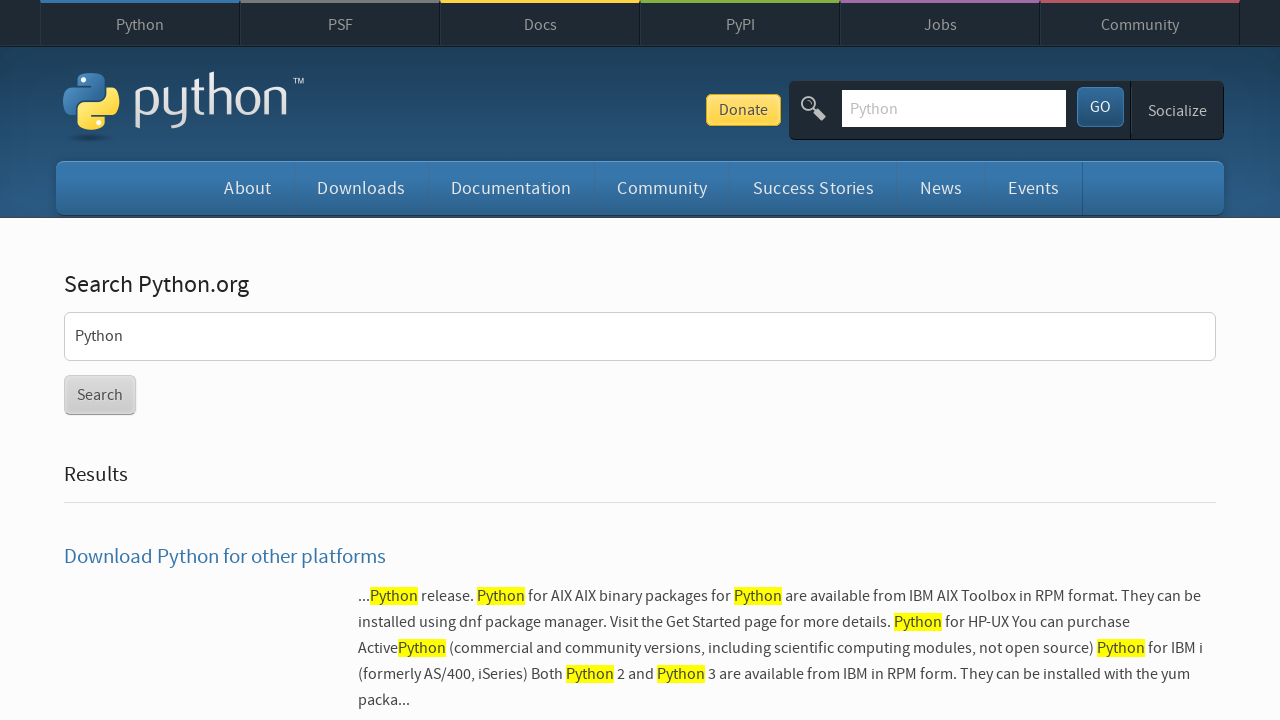